Tests window handling by opening a new window, verifying content in both windows, and switching between them

Starting URL: https://the-internet.herokuapp.com/windows

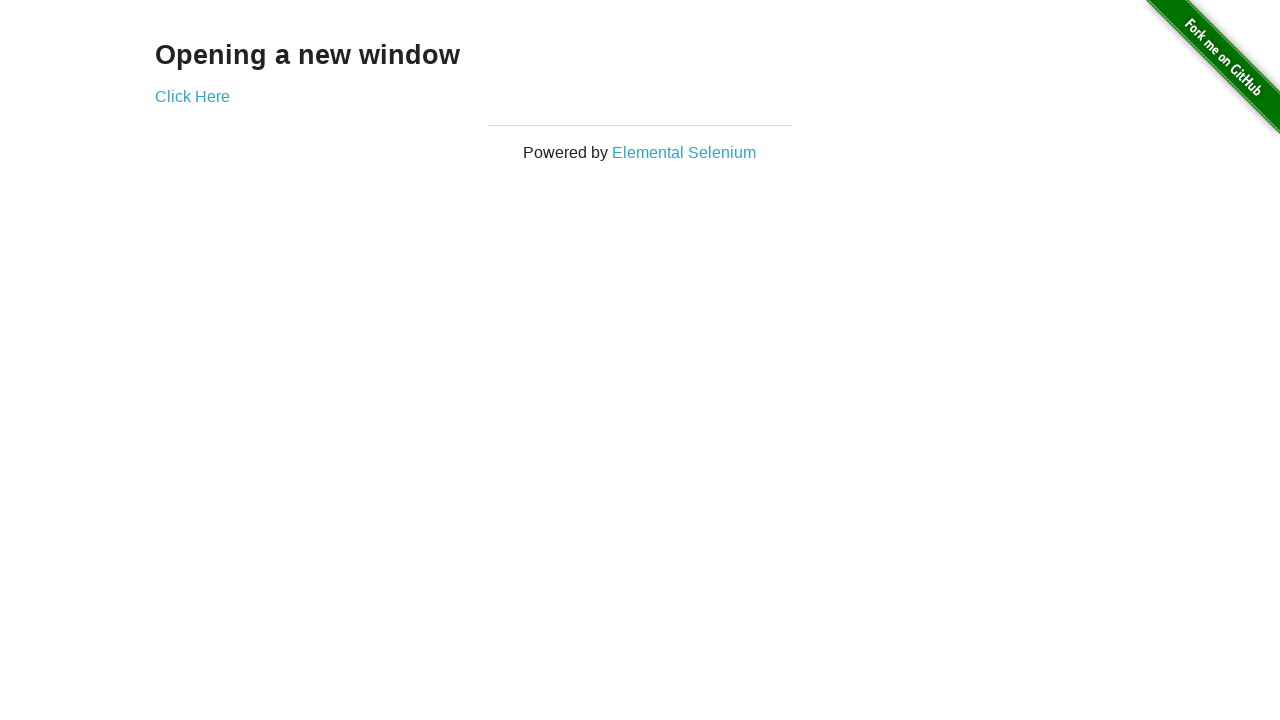

Verified main page heading is 'Opening a new window'
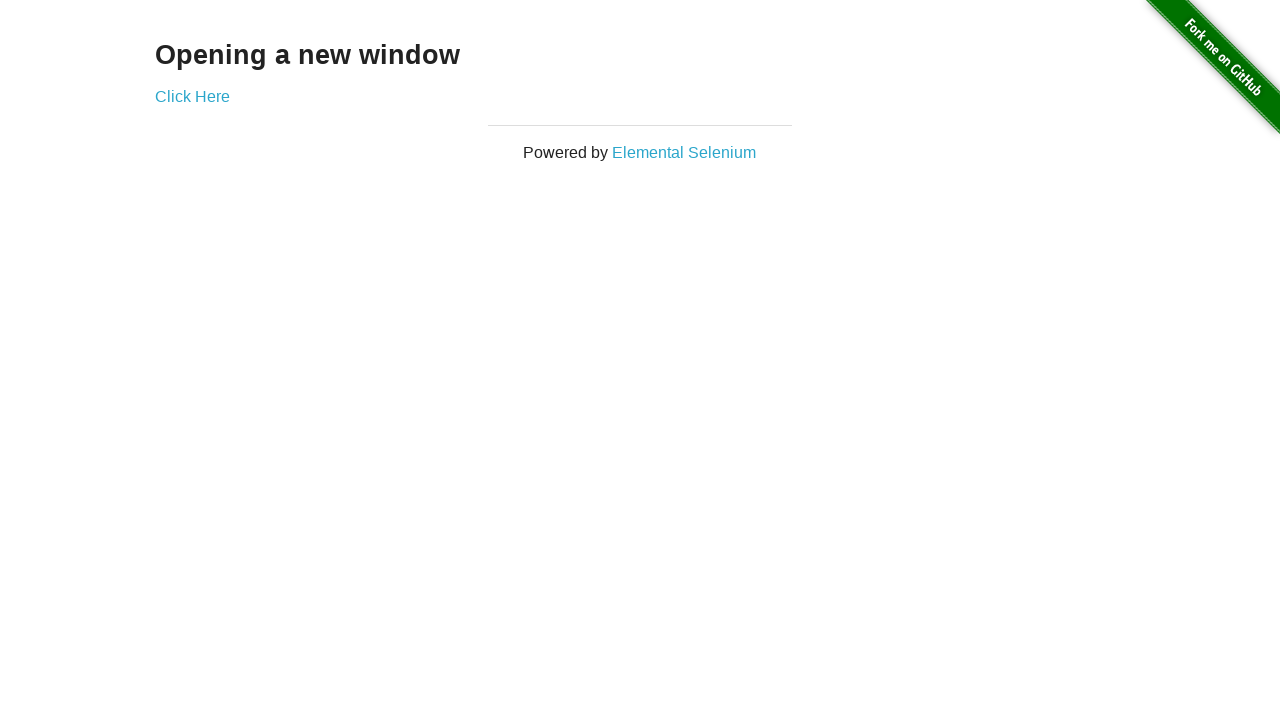

Verified main page title contains 'The Internet'
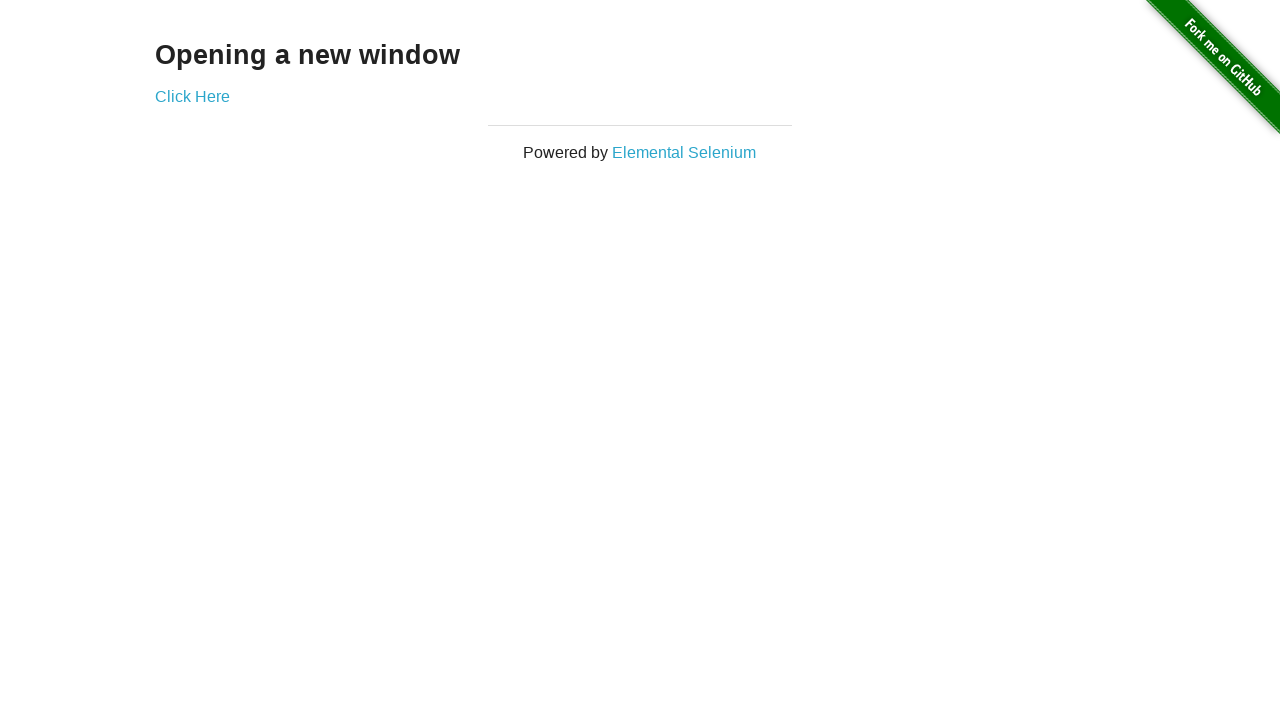

Stored main page reference
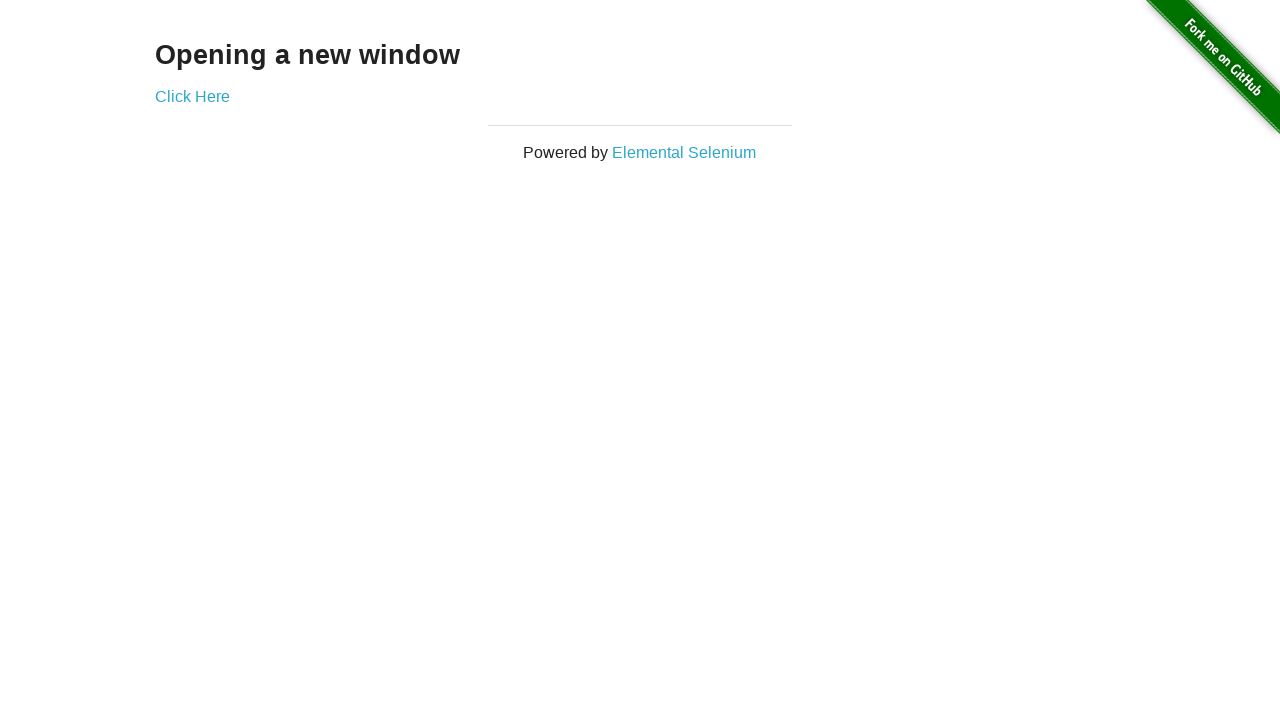

Clicked 'Click Here' link to open new window at (192, 96) on text=Click Here
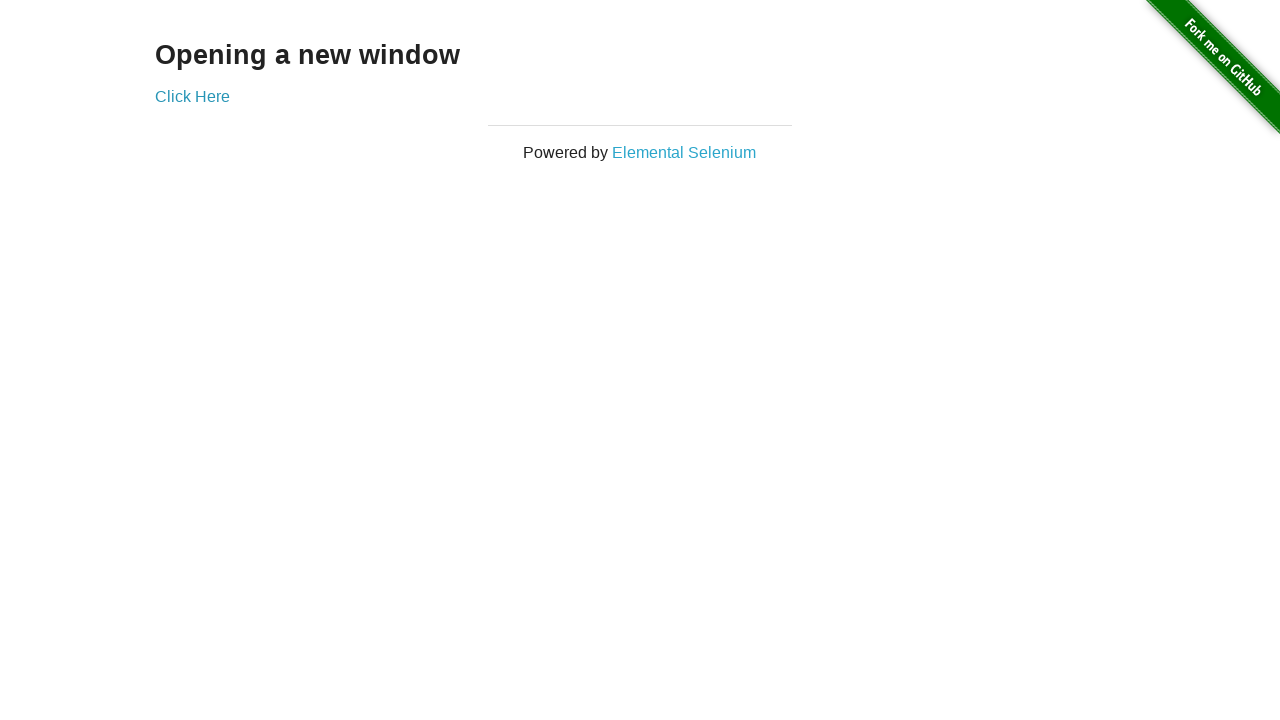

New window popup captured
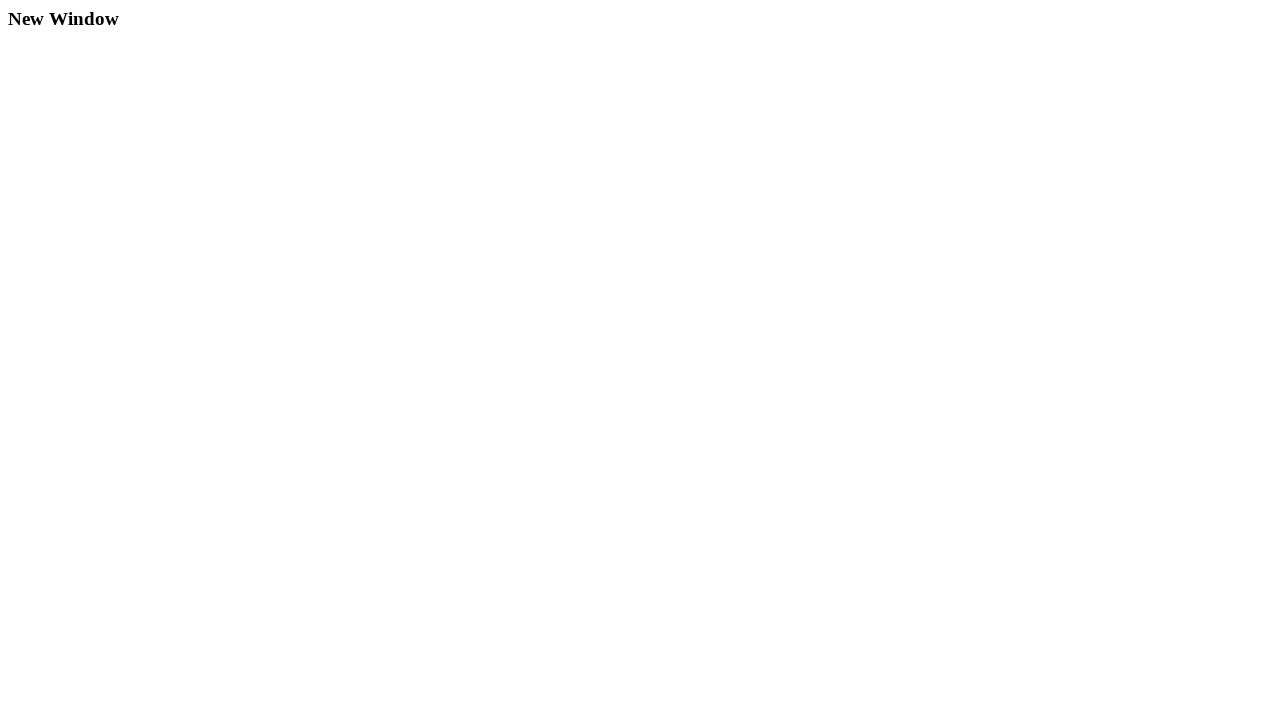

Verified new window title is 'New Window'
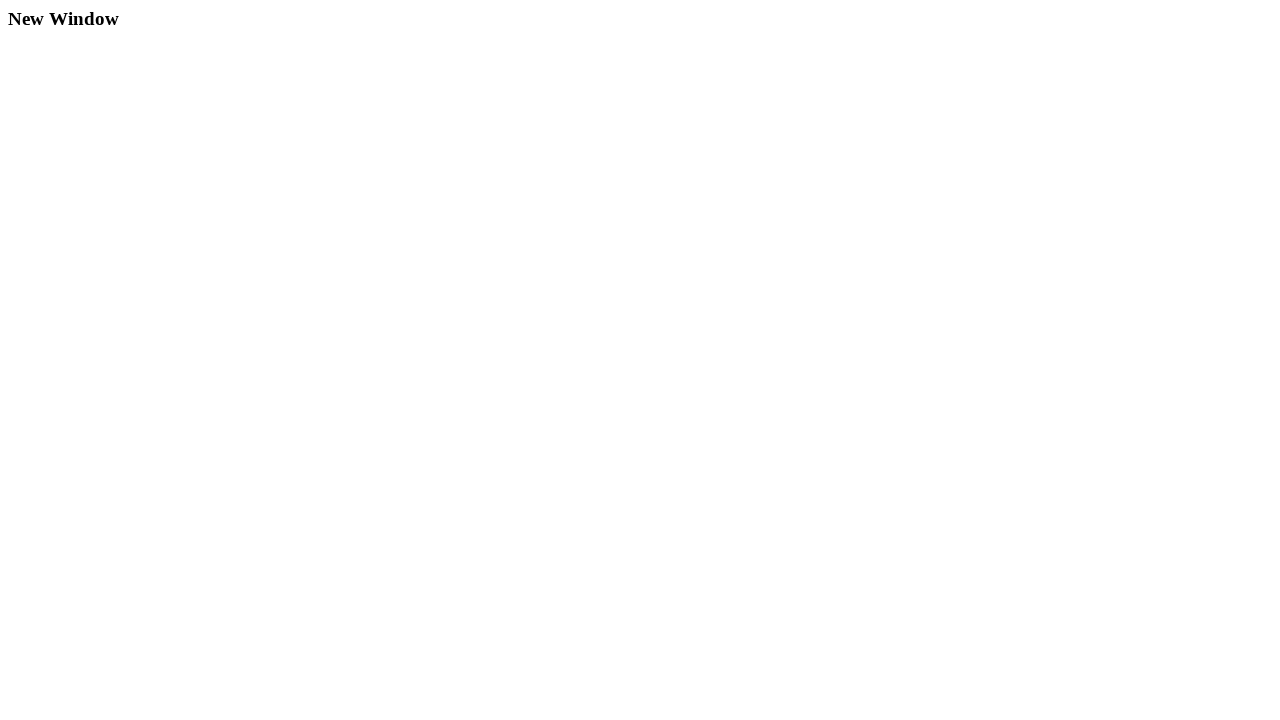

Verified new window heading is 'New Window'
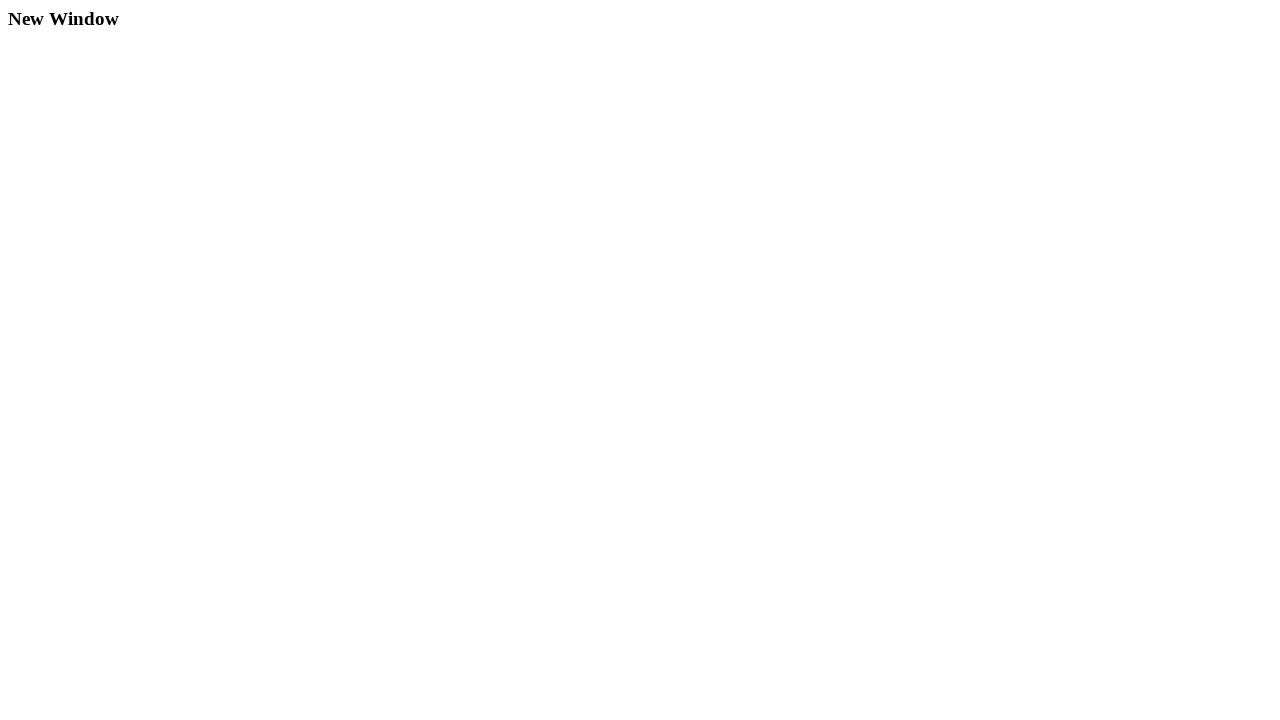

Switched back to main window
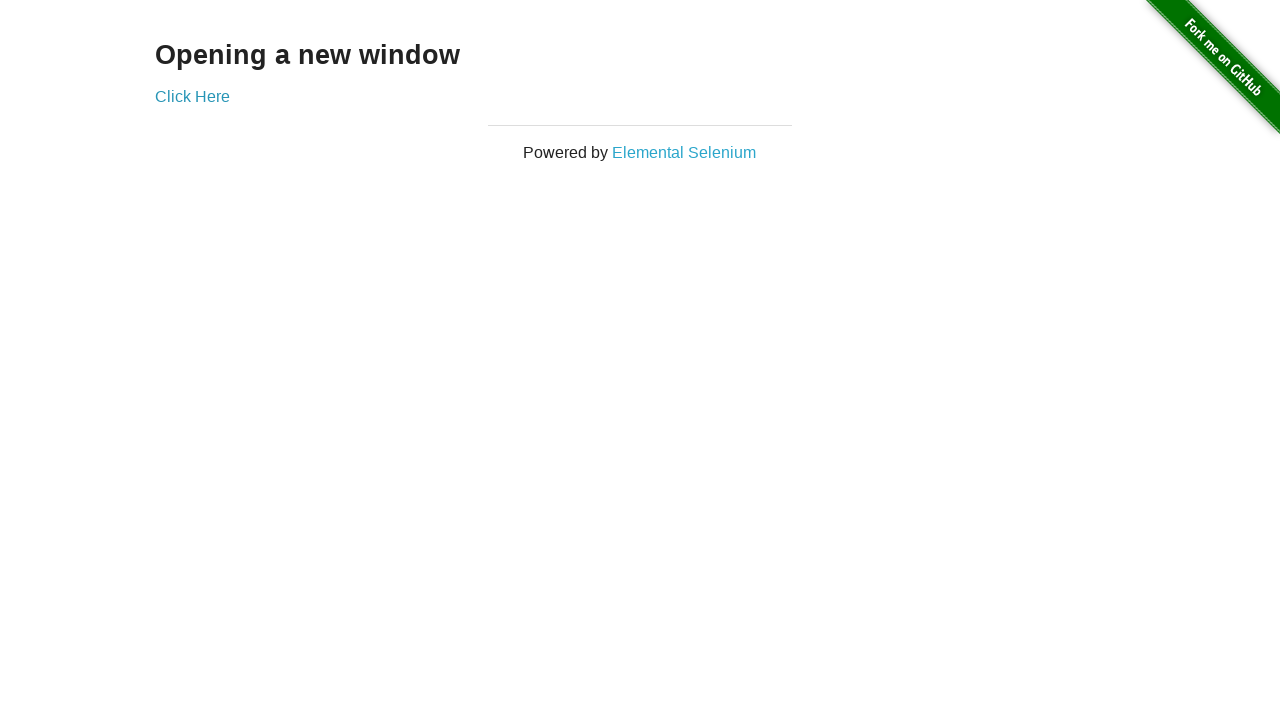

Verified main window title contains 'The Internet'
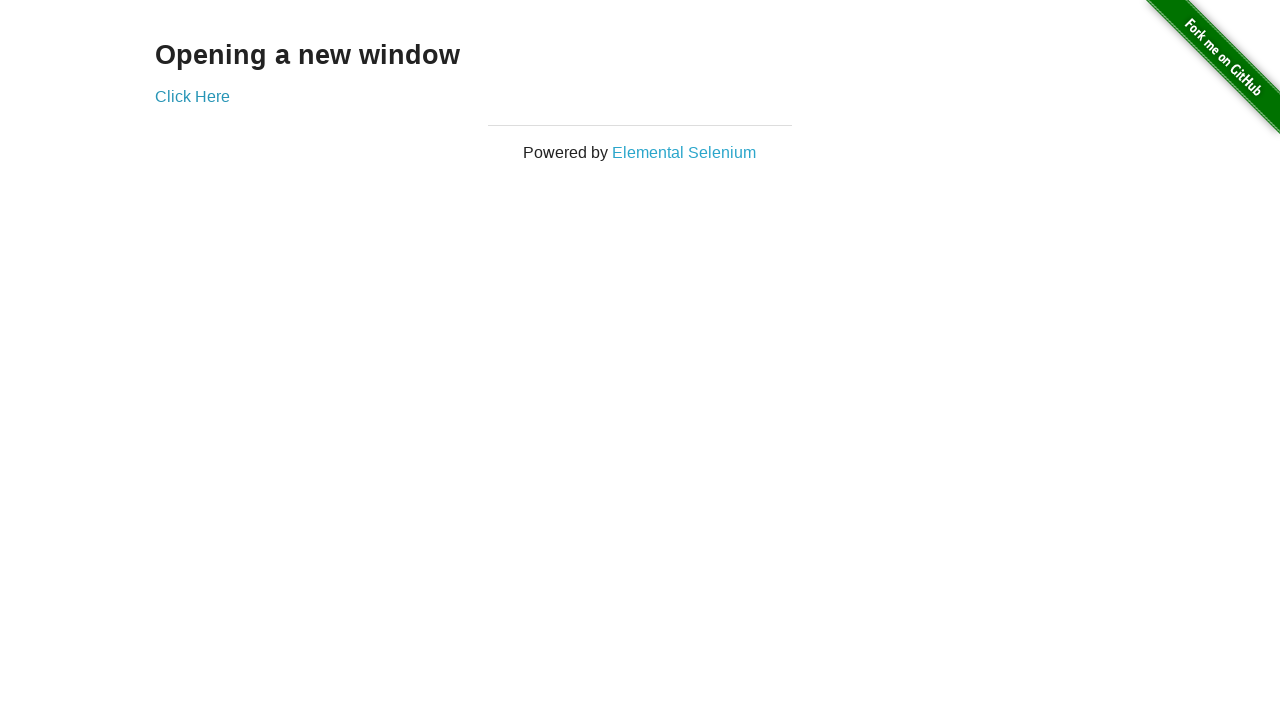

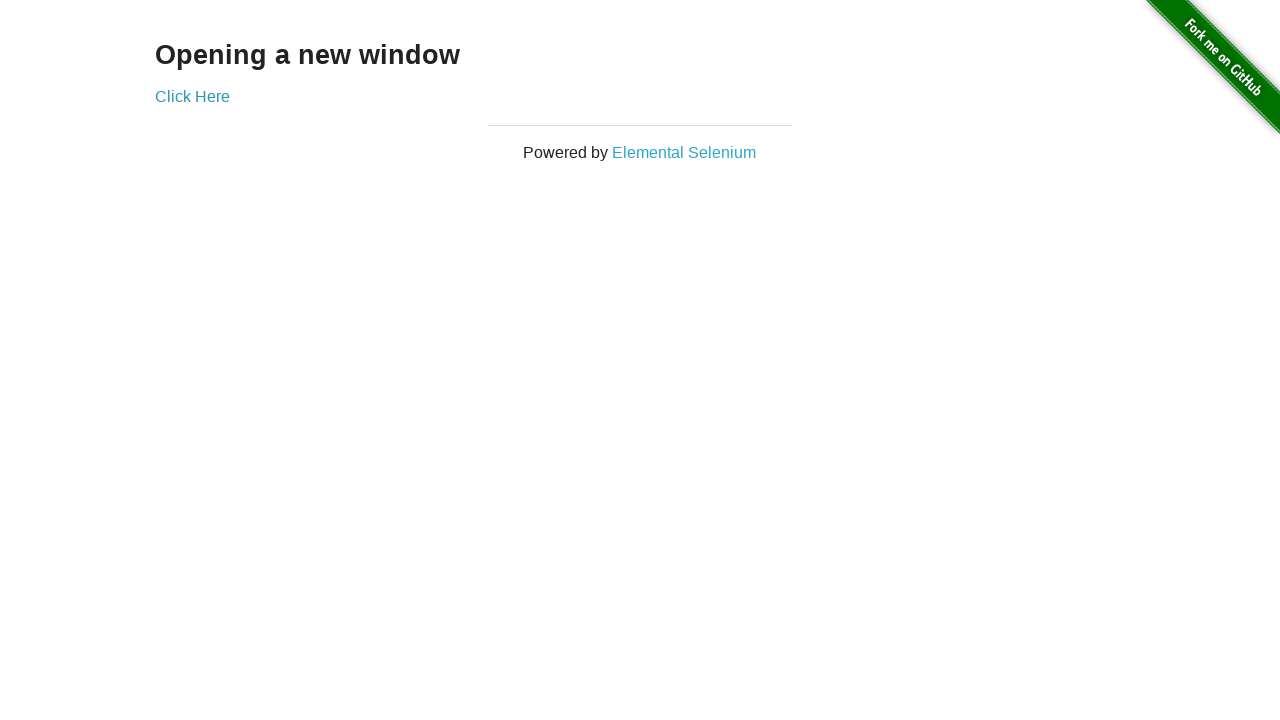